Tests the text box form on demoqa.com by filling in name, email, current address, and permanent address fields, then submitting the form.

Starting URL: http://demoqa.com/text-box/

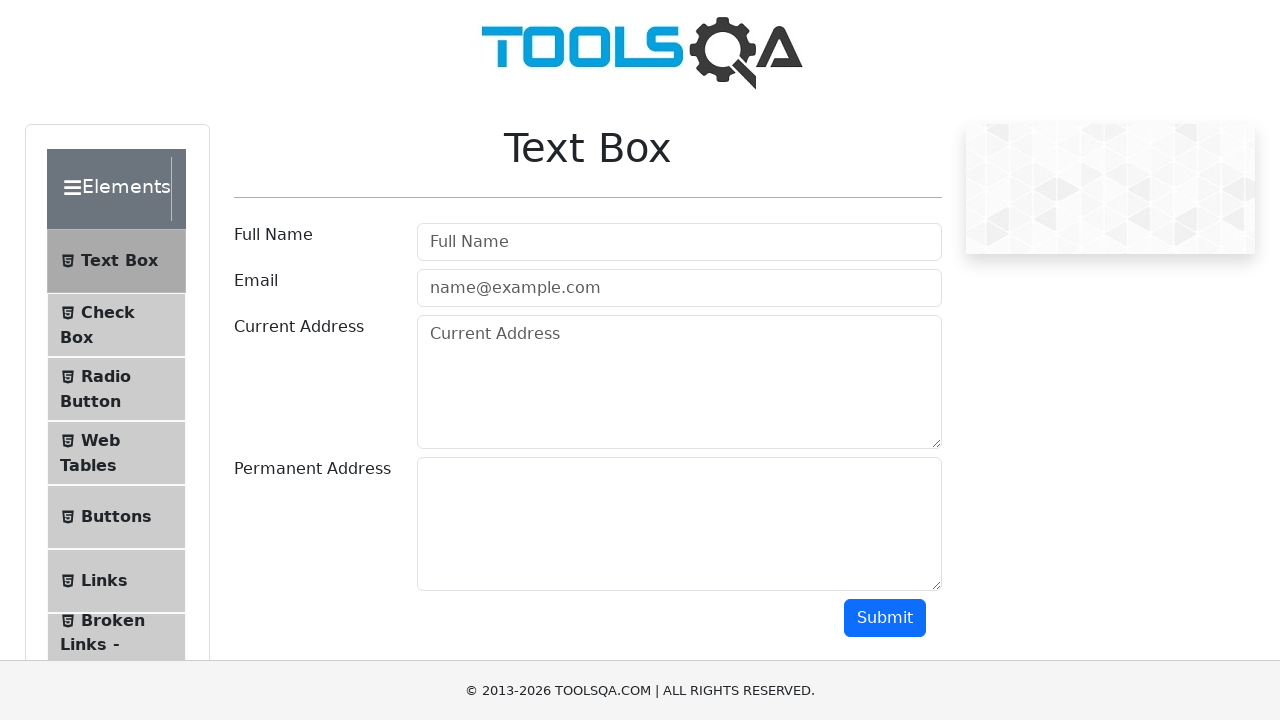

Filled name field with 'Adam Abshire' on #userName
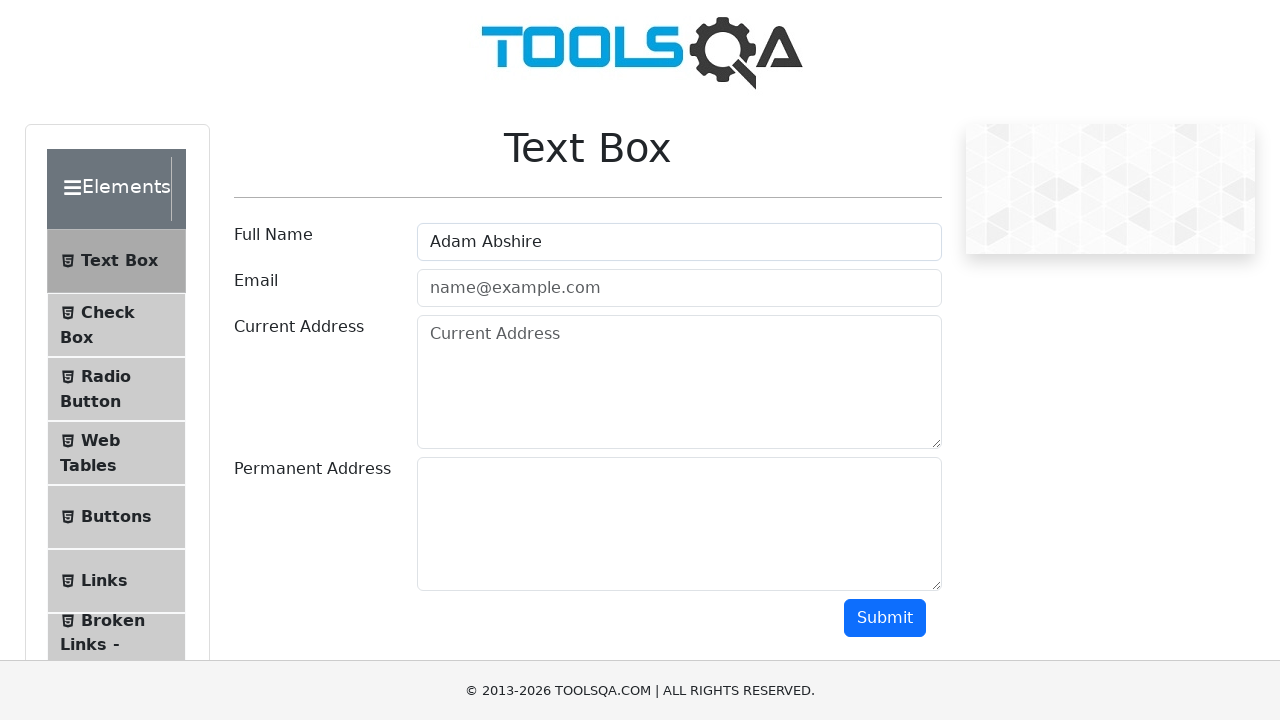

Filled email field with 'adam.abshire@gmail.com' on #userEmail
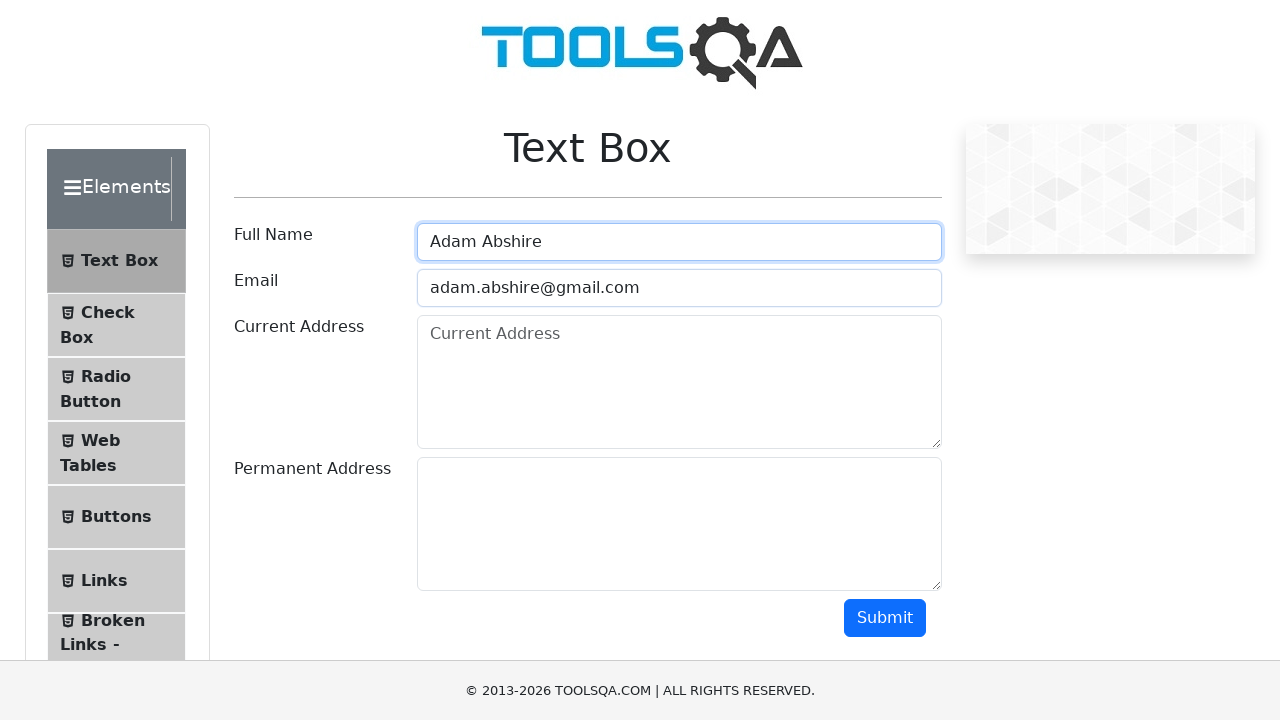

Filled current address field with '1 West Pratt Street Baltimore MD 21201' on #currentAddress
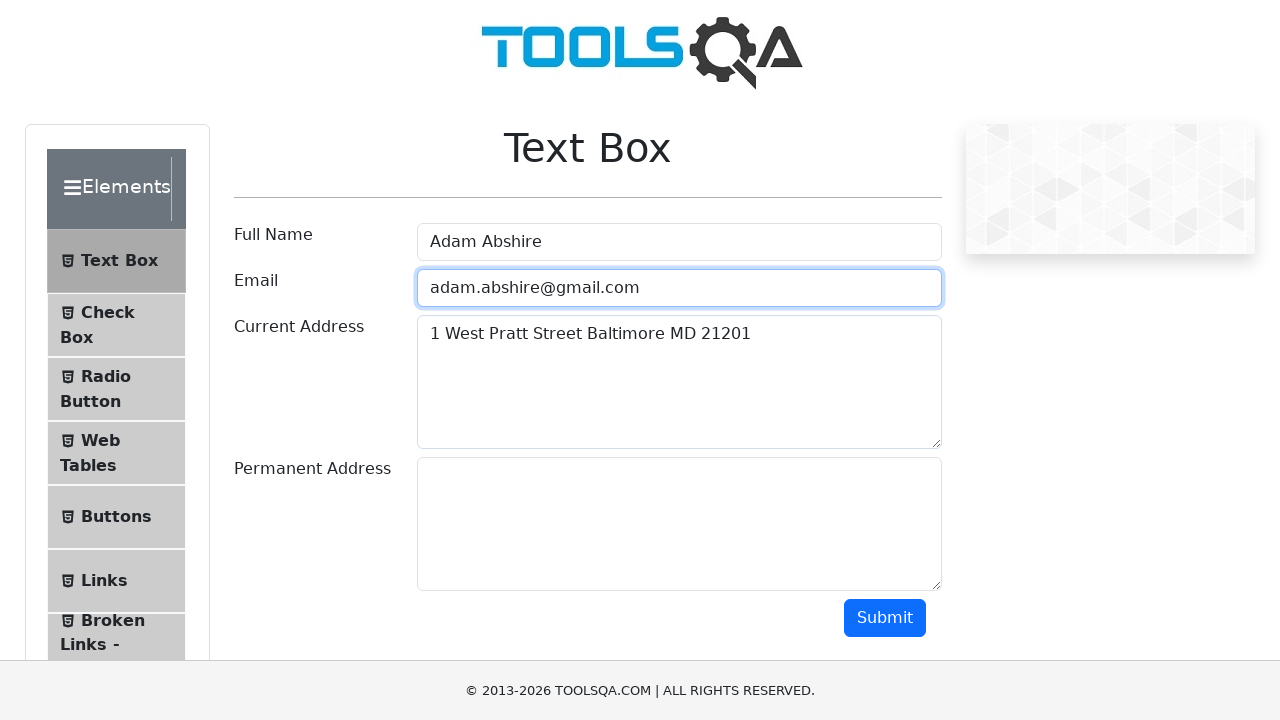

Filled permanent address field with '10 Mt. Washington Blvd Baltimore MD 21202' on #permanentAddress
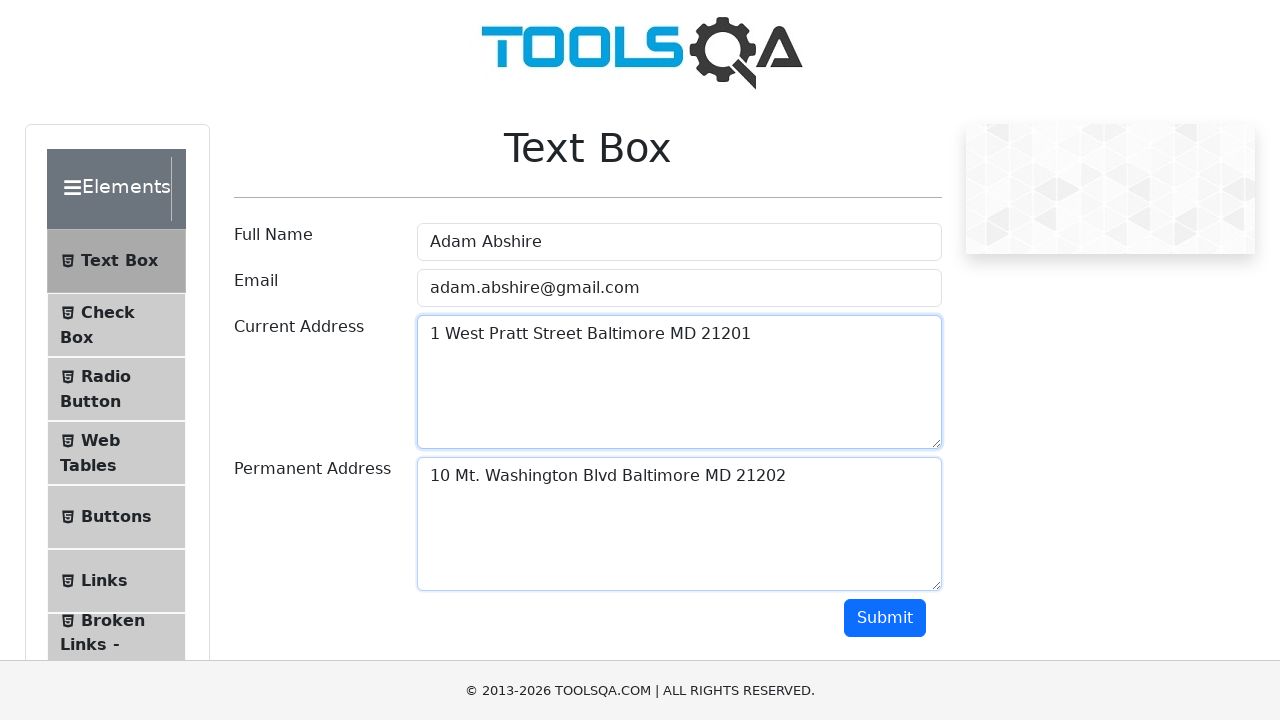

Clicked submit button to submit form at (885, 618) on #submit
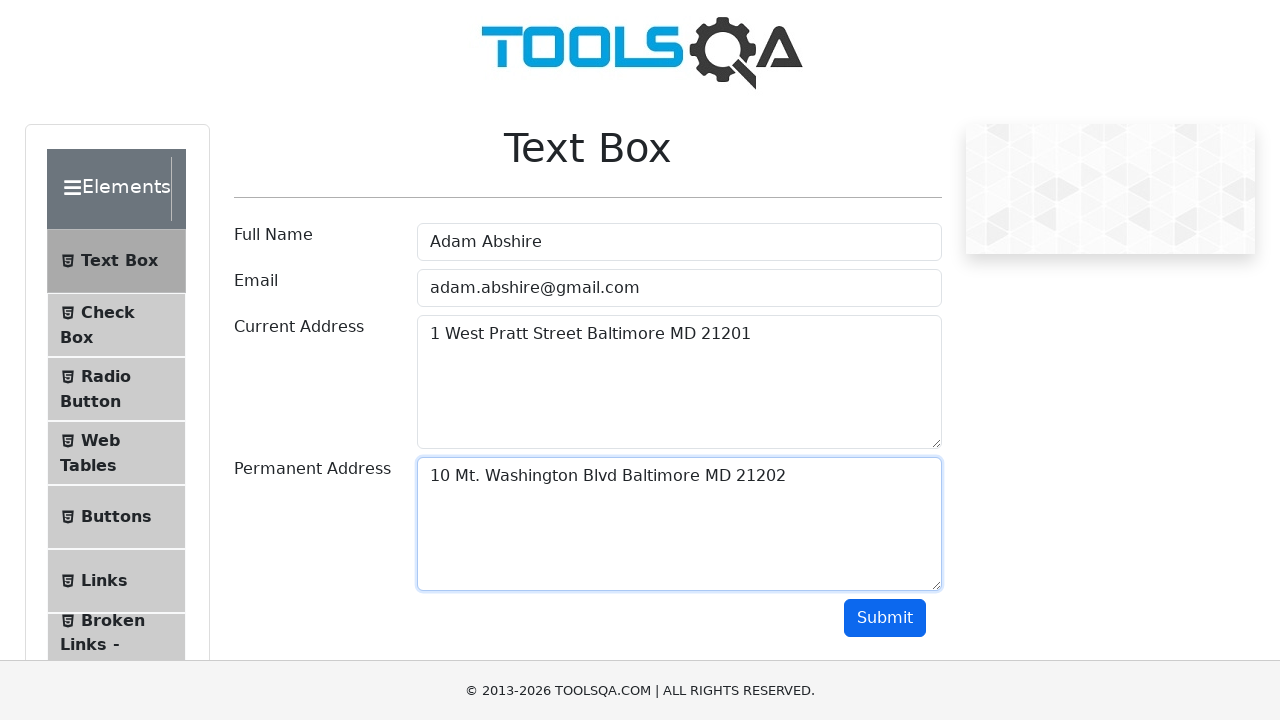

Form submission processed and output section loaded
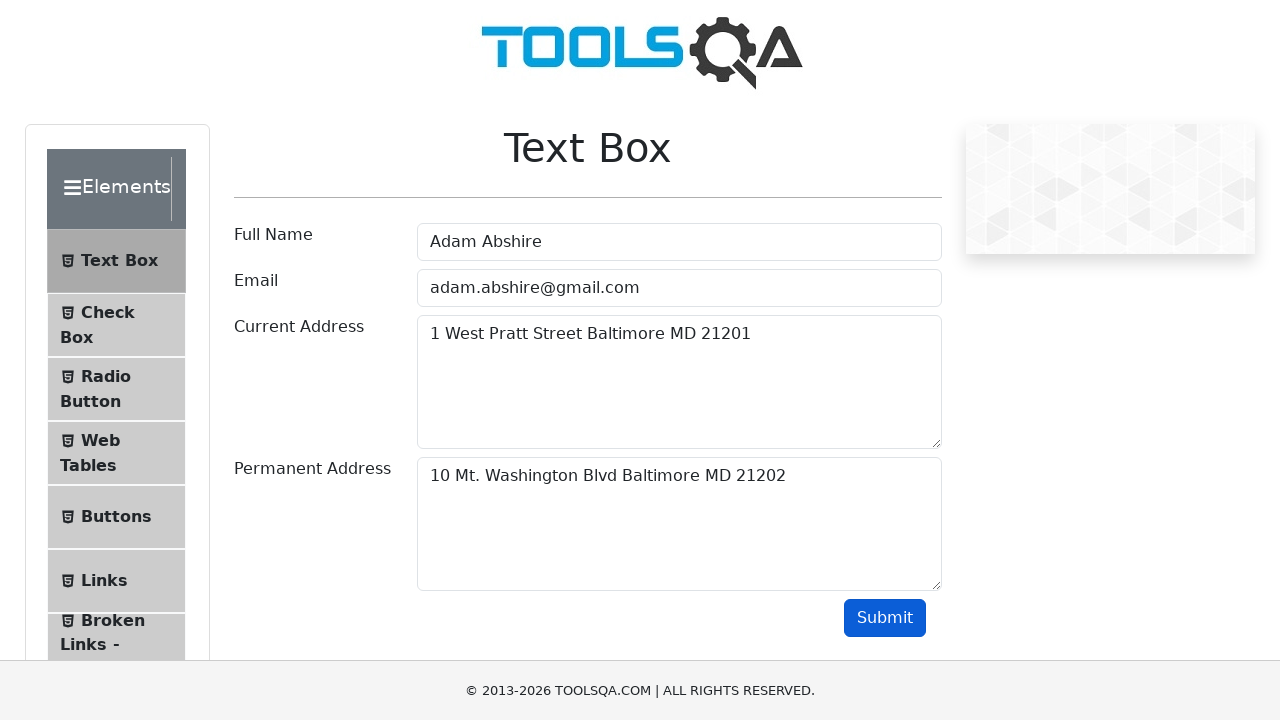

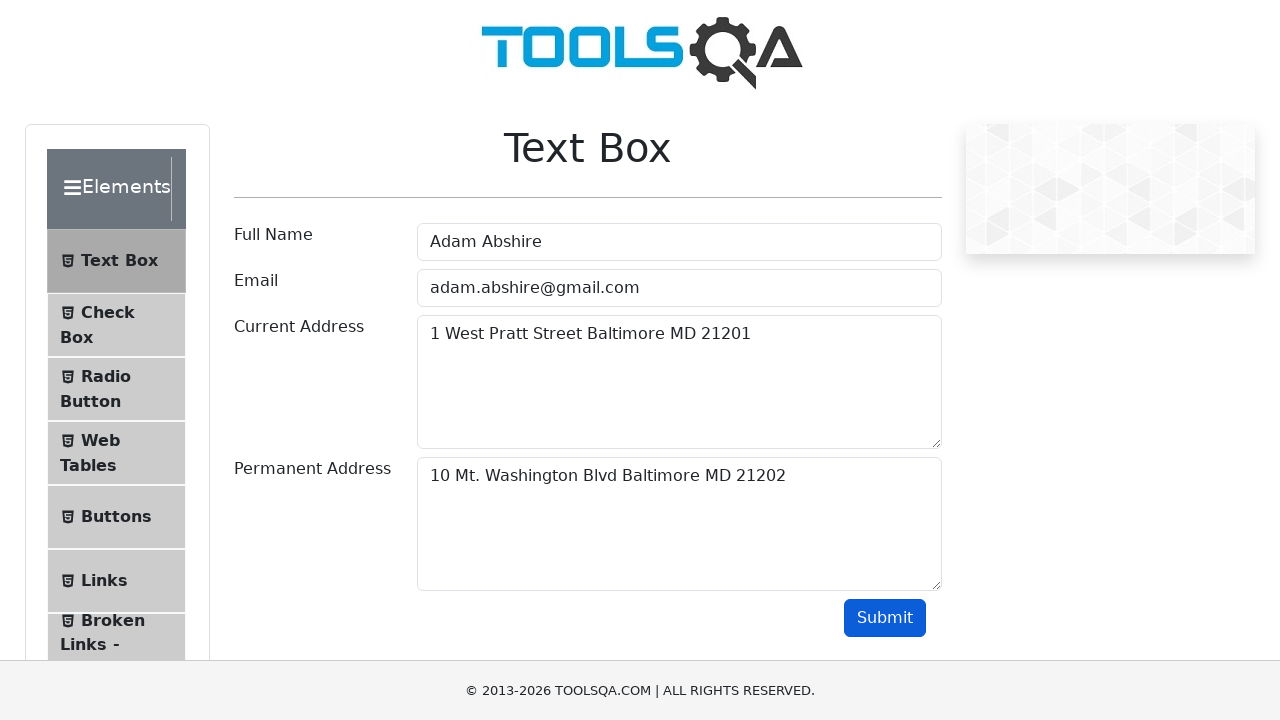